Tests a math challenge form by reading a value from the page, calculating a mathematical result, filling in the answer, checking required checkboxes, and submitting the form

Starting URL: https://suninjuly.github.io/math.html

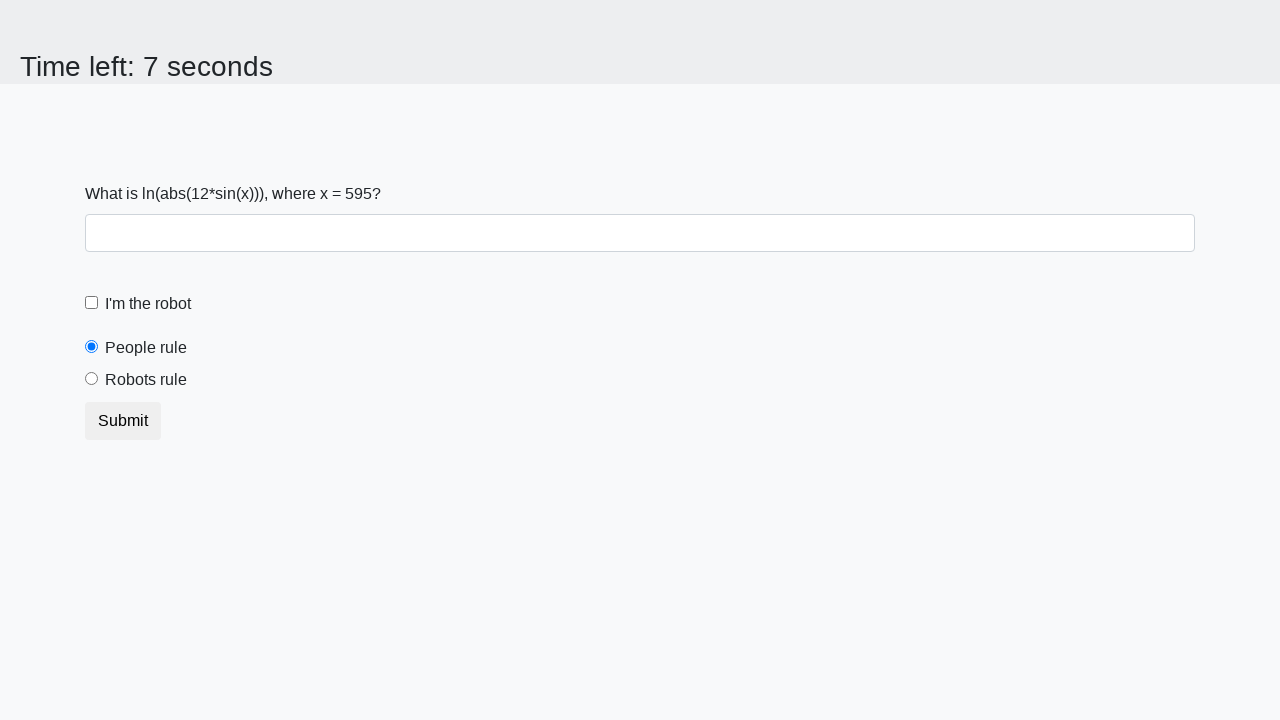

Read input value from page
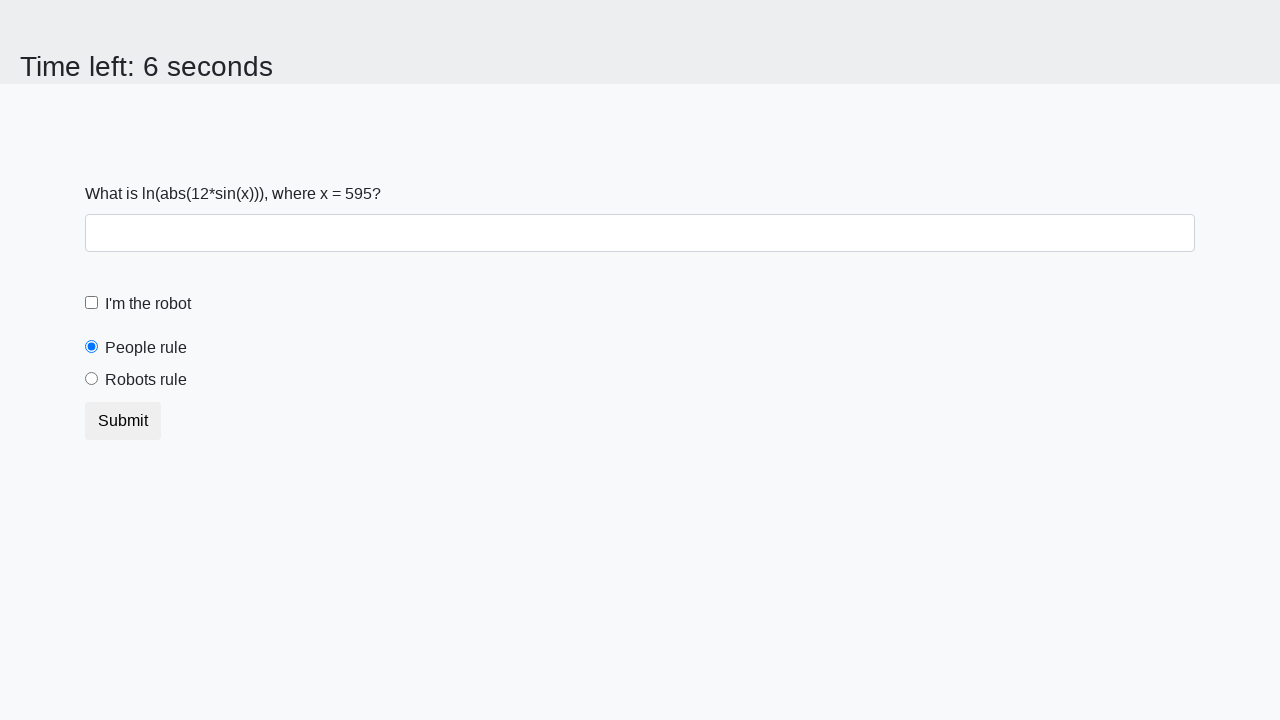

Filled answer field with calculated result on #answer
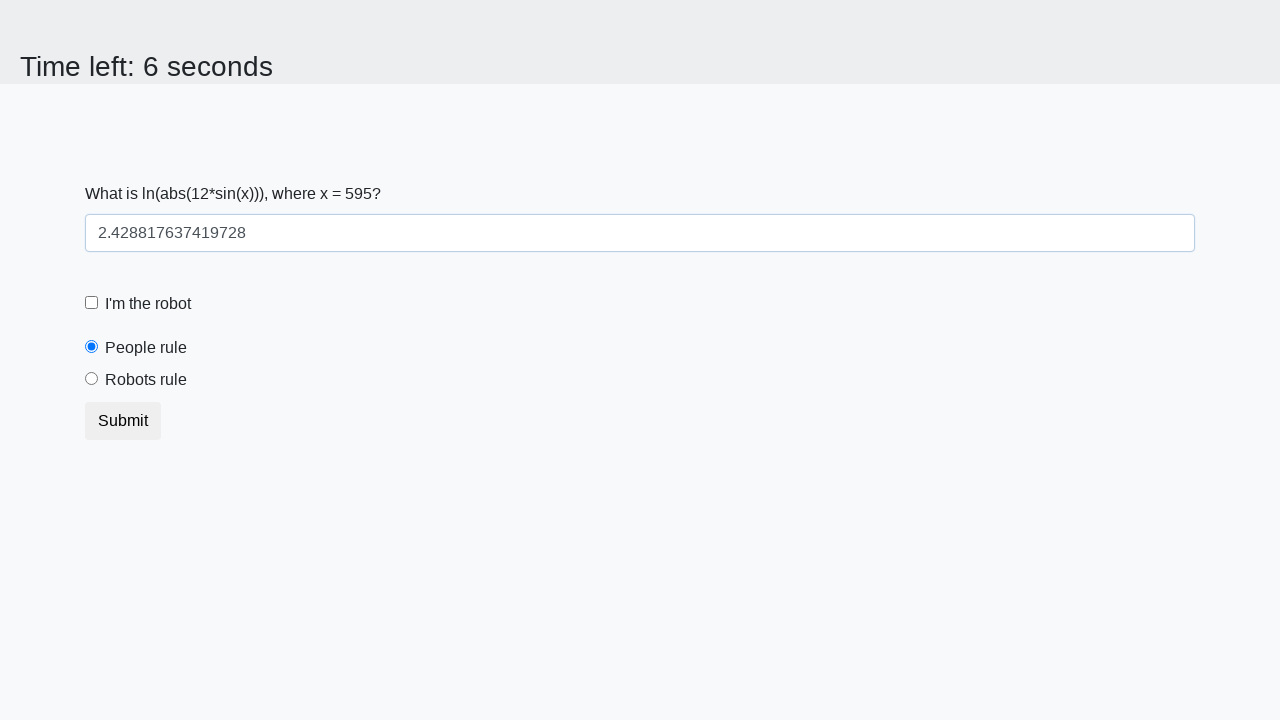

Clicked robot checkbox at (92, 303) on #robotCheckbox
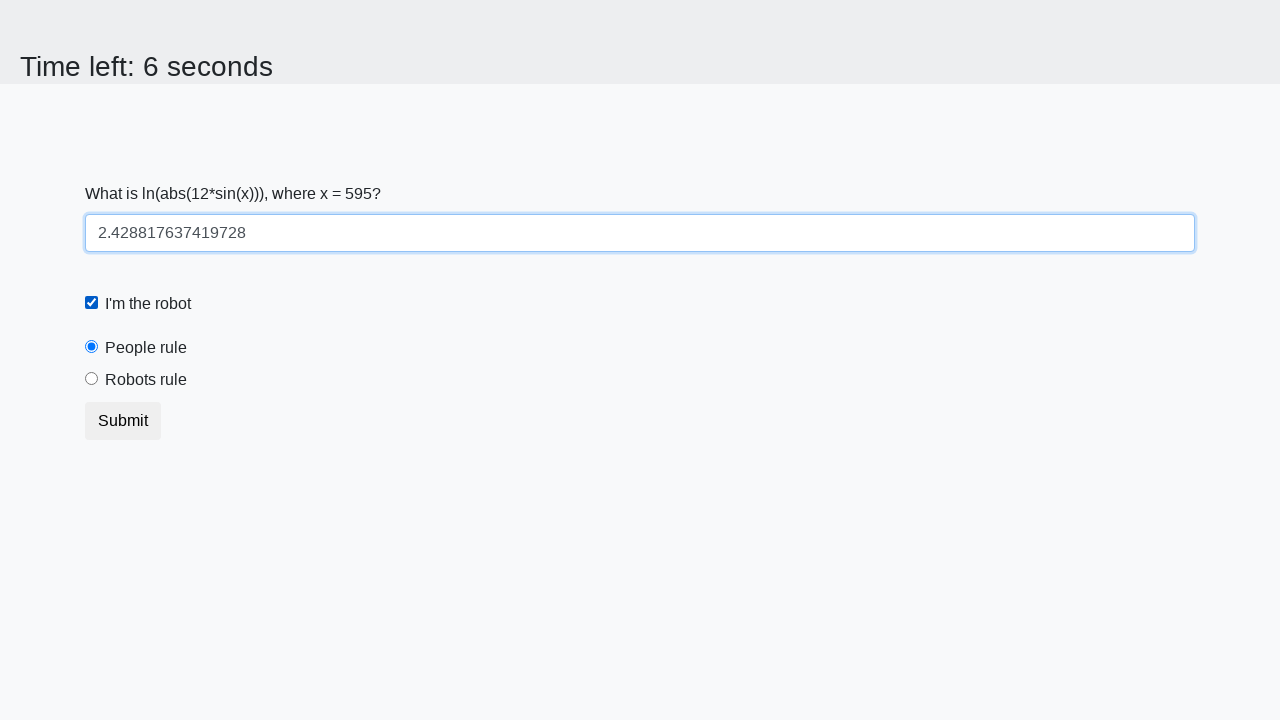

Clicked robots rule checkbox at (92, 379) on #robotsRule
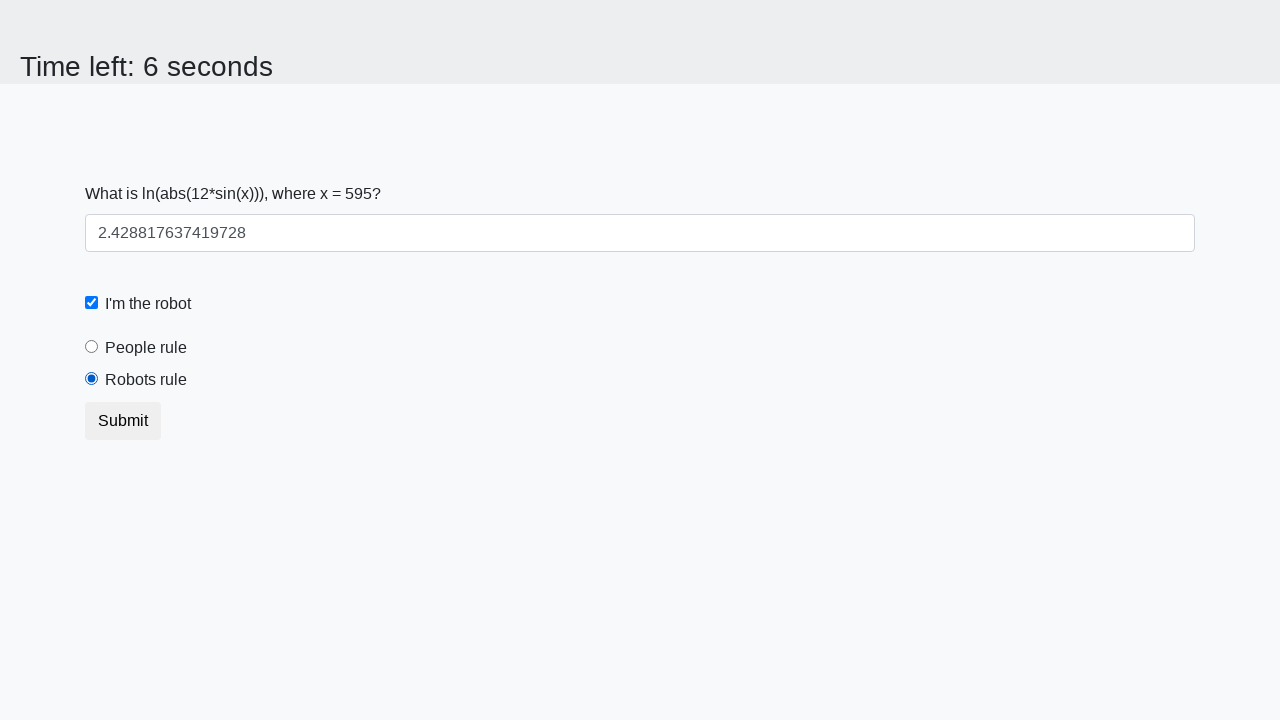

Clicked Submit button at (123, 421) on internal:role=button[name="Submit"i]
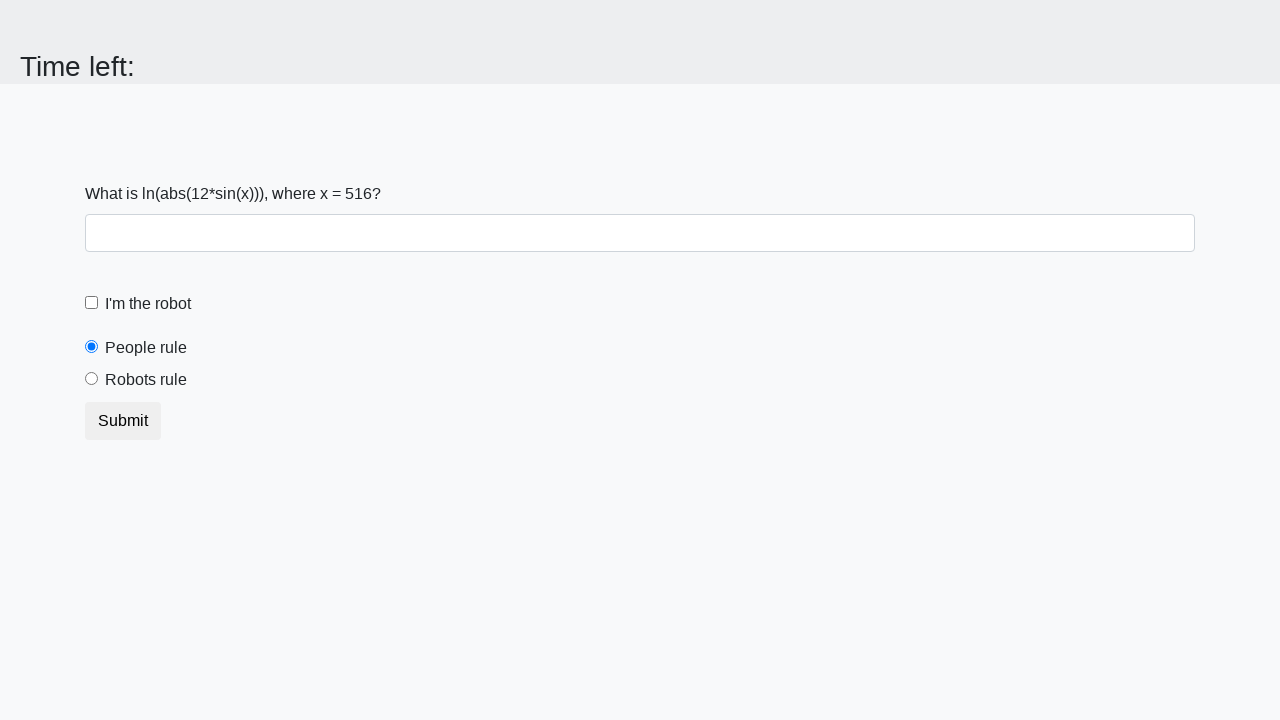

Waited 3 seconds for response
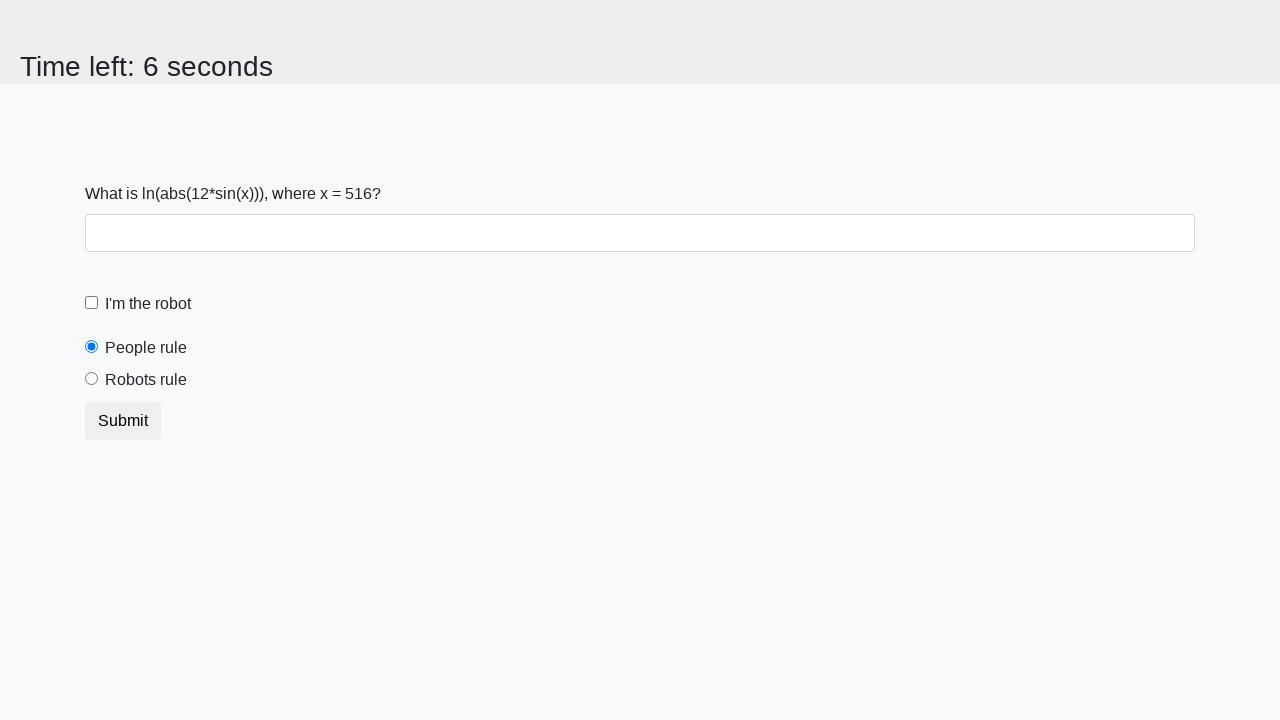

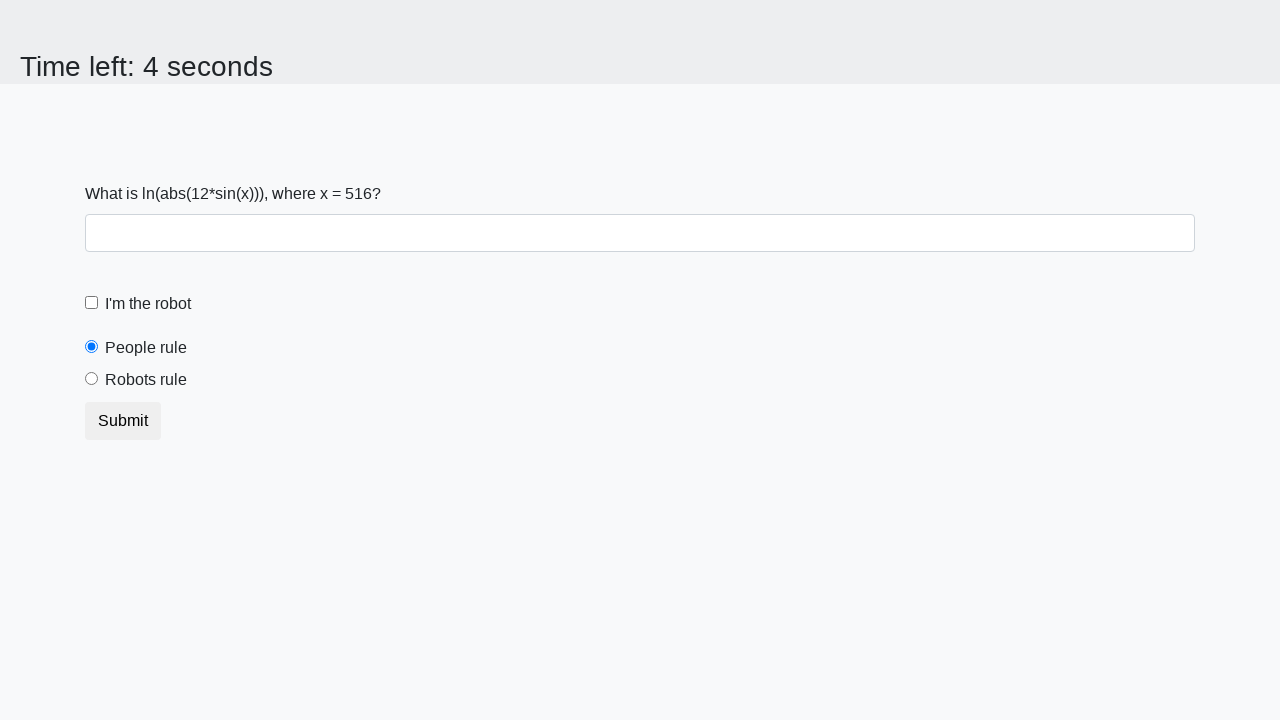